Tests browser alert handling including accepting alerts, dismissing alerts, and sending text to prompt alerts

Starting URL: https://demo.automationtesting.in/Alerts.html

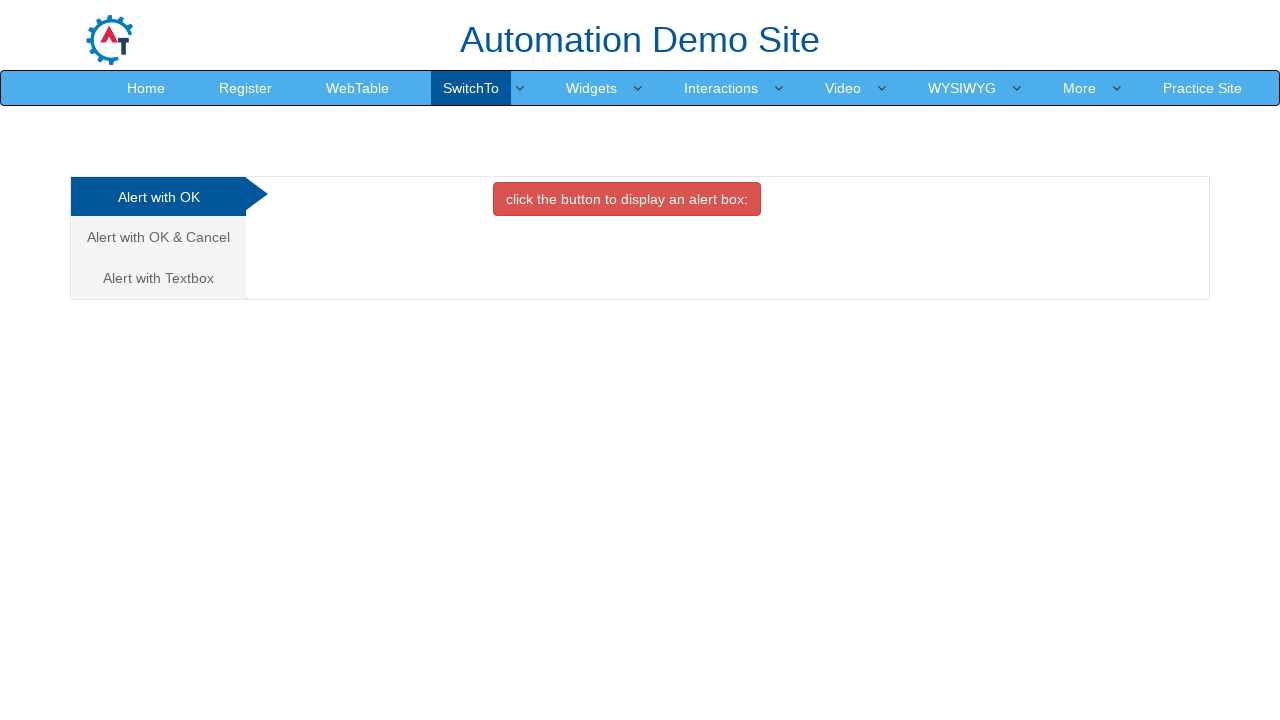

Clicked button to trigger alert at (627, 199) on xpath=//*[@class='btn btn-danger']
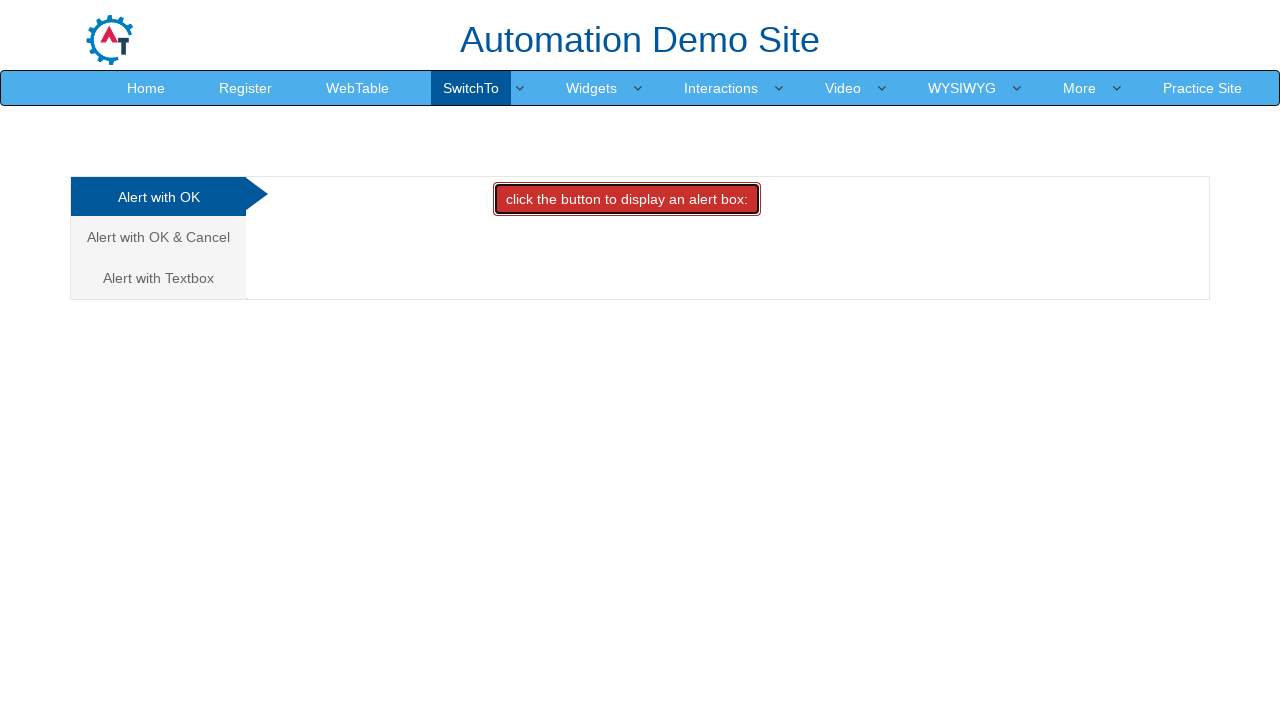

Set up dialog handler to accept alert
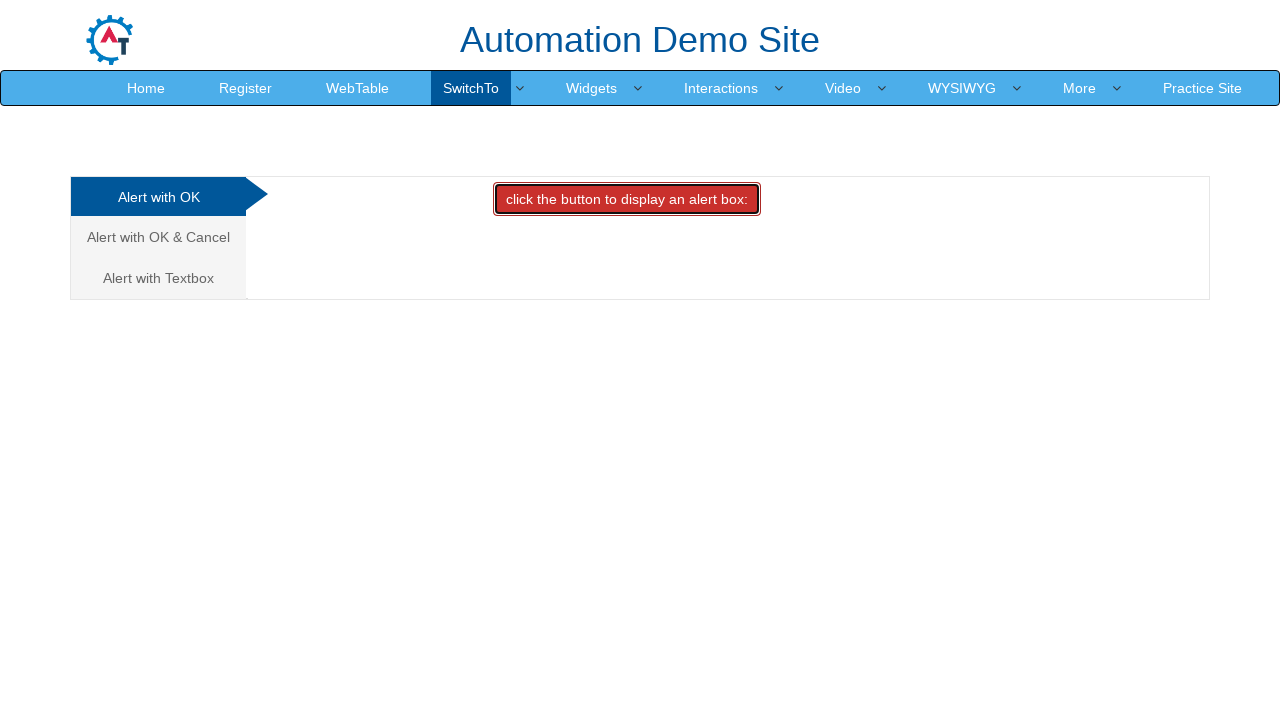

Clicked on Cancel tab at (158, 237) on xpath=//a[@href='#CancelTab']
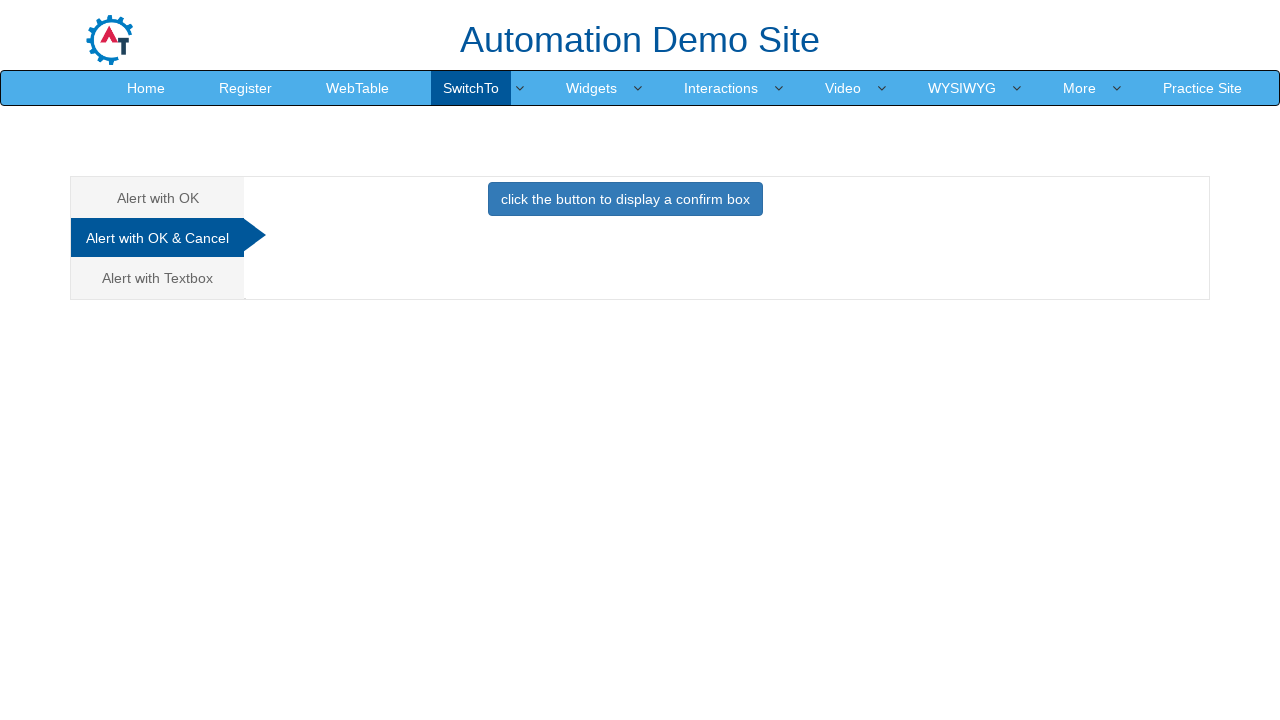

Clicked button to trigger confirm dialog at (625, 199) on xpath=//*[@class='btn btn-primary']
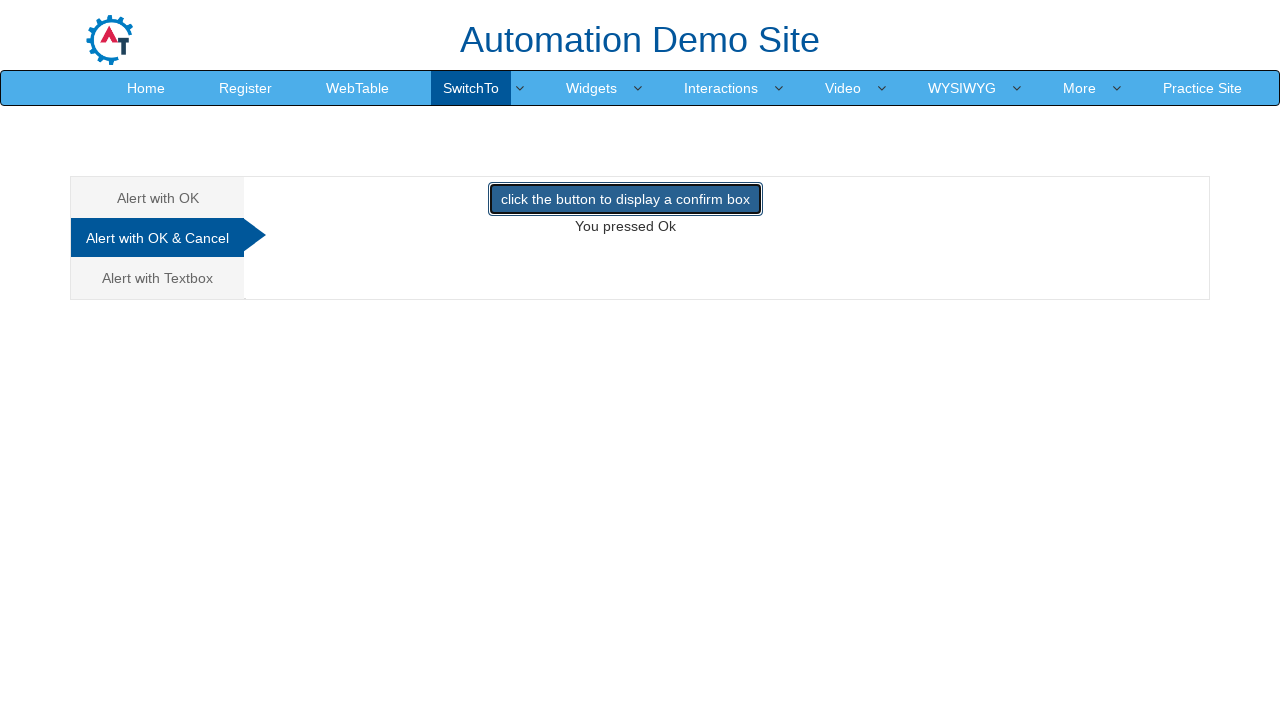

Set up dialog handler to dismiss confirm dialog
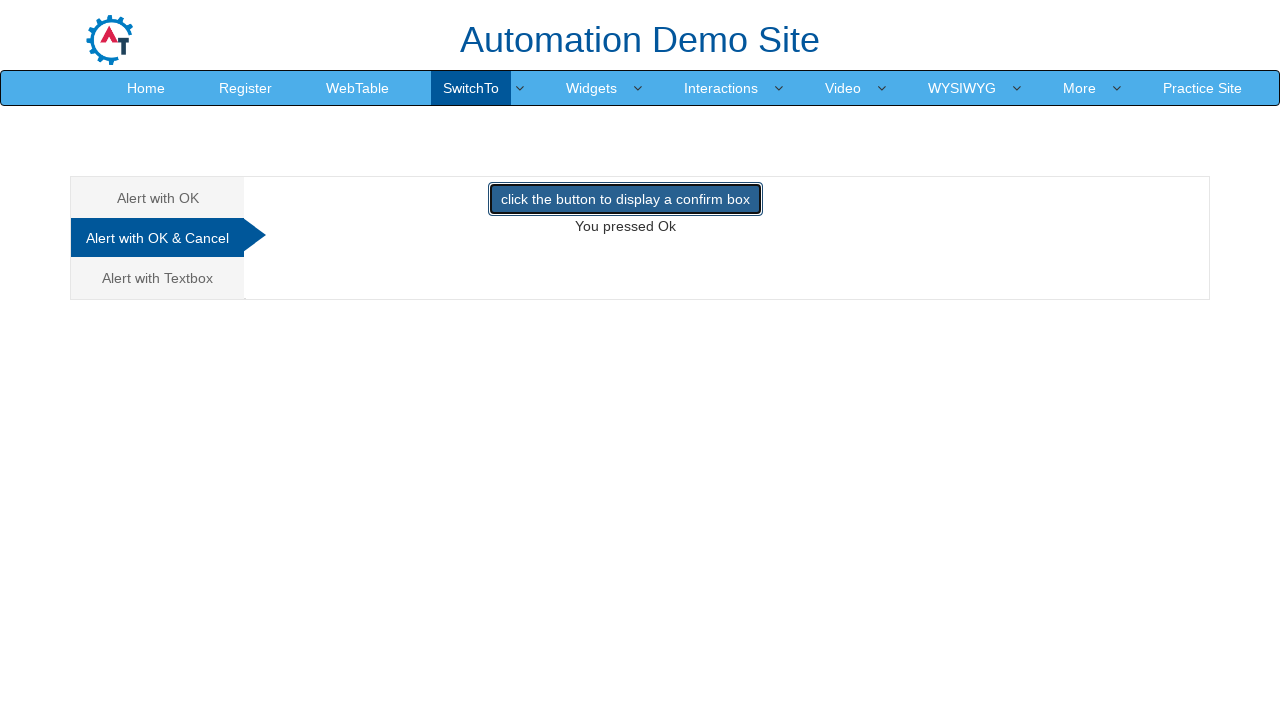

Clicked on Textbox tab at (158, 278) on xpath=//a[@href='#Textbox']
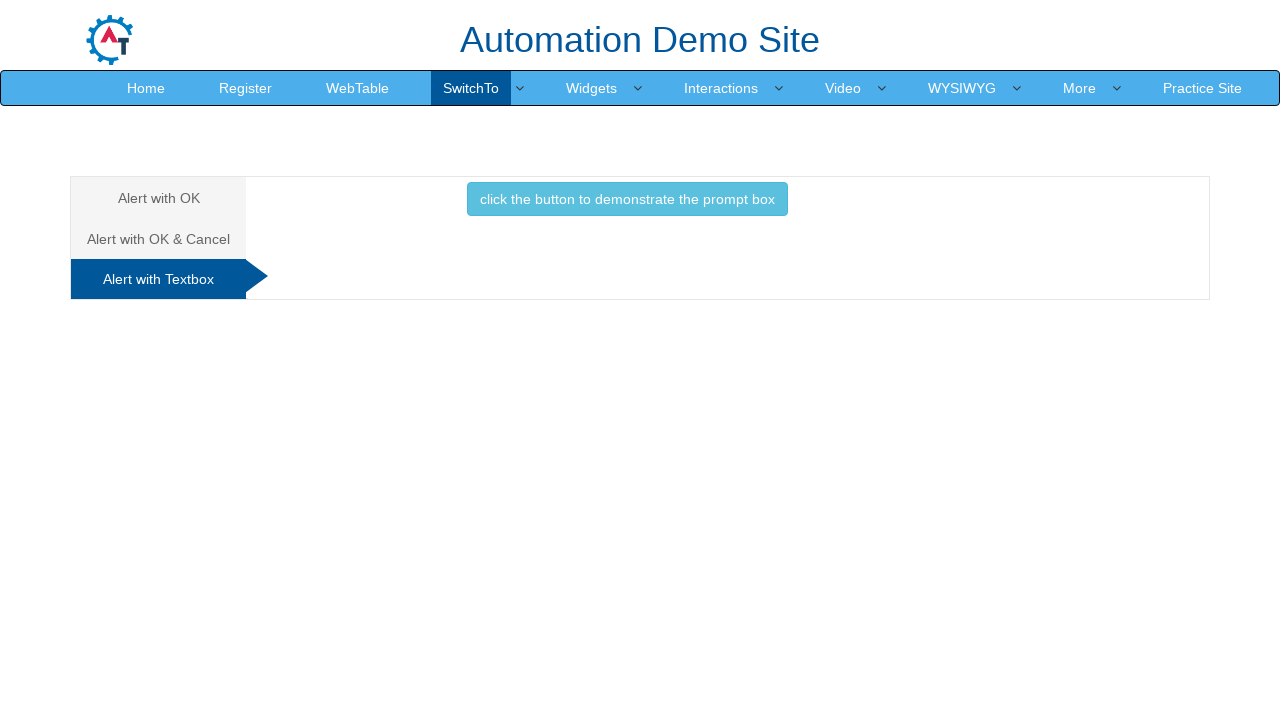

Clicked button to trigger prompt dialog at (627, 199) on xpath=//*[@class='btn btn-info']
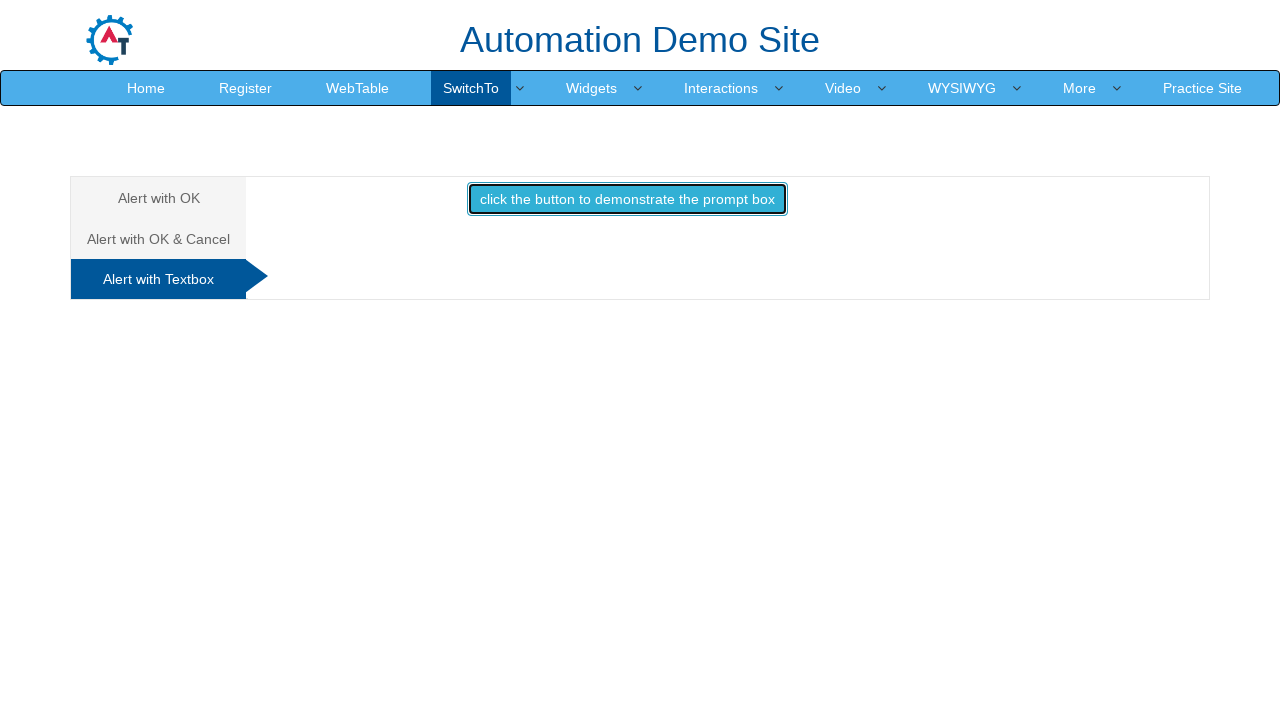

Set up dialog handler to accept prompt with text 'this is aditya'
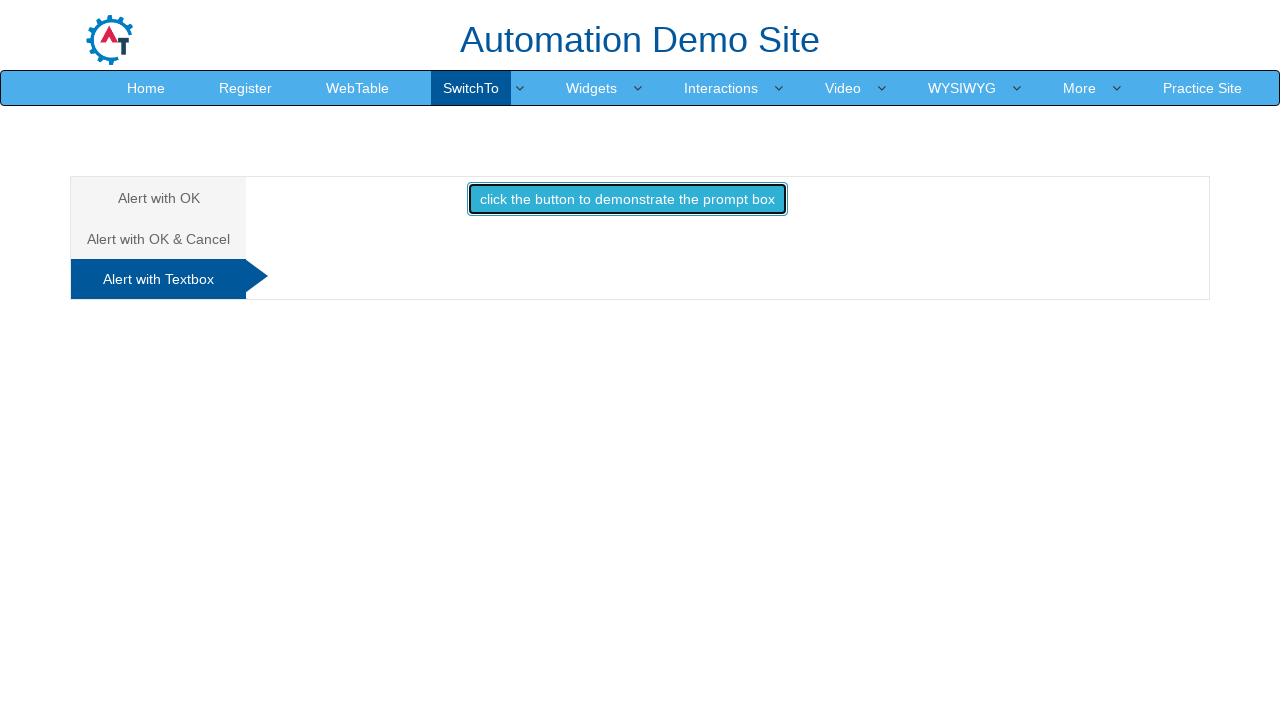

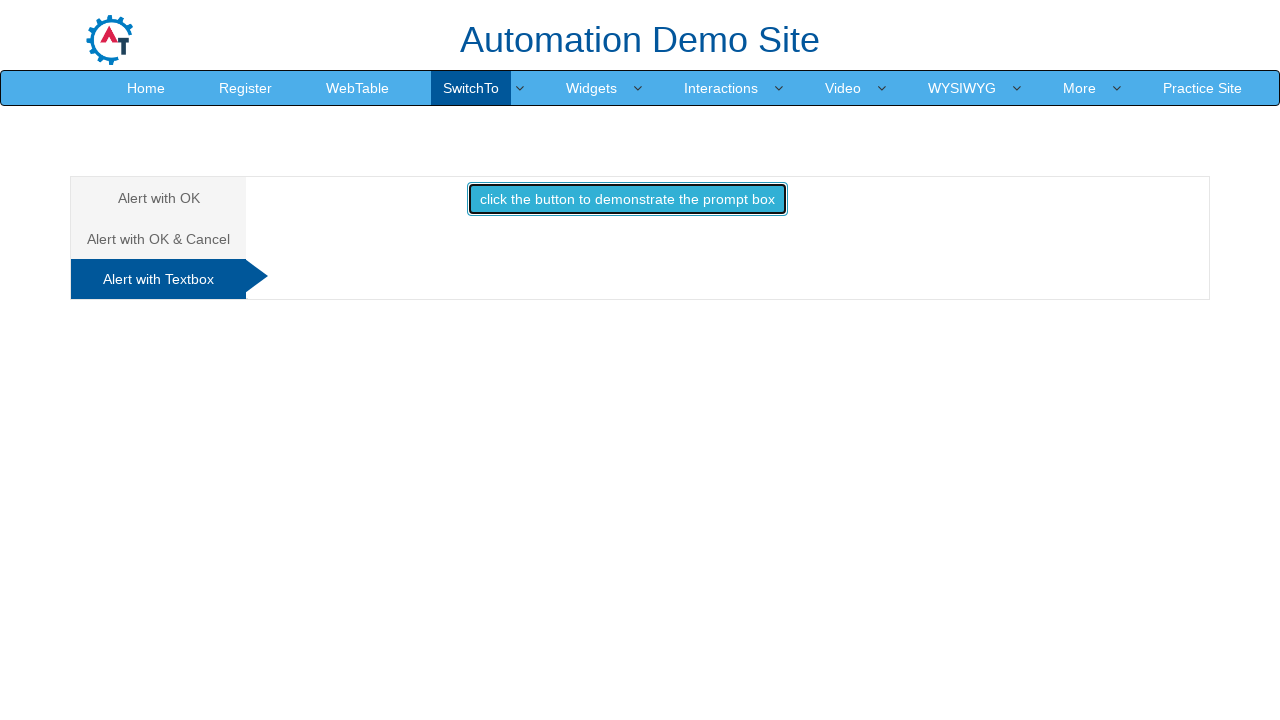